Tests dynamic loading functionality by clicking a Start button and waiting for "Hello World!" text to become visible on the page

Starting URL: https://the-internet.herokuapp.com/dynamic_loading/1

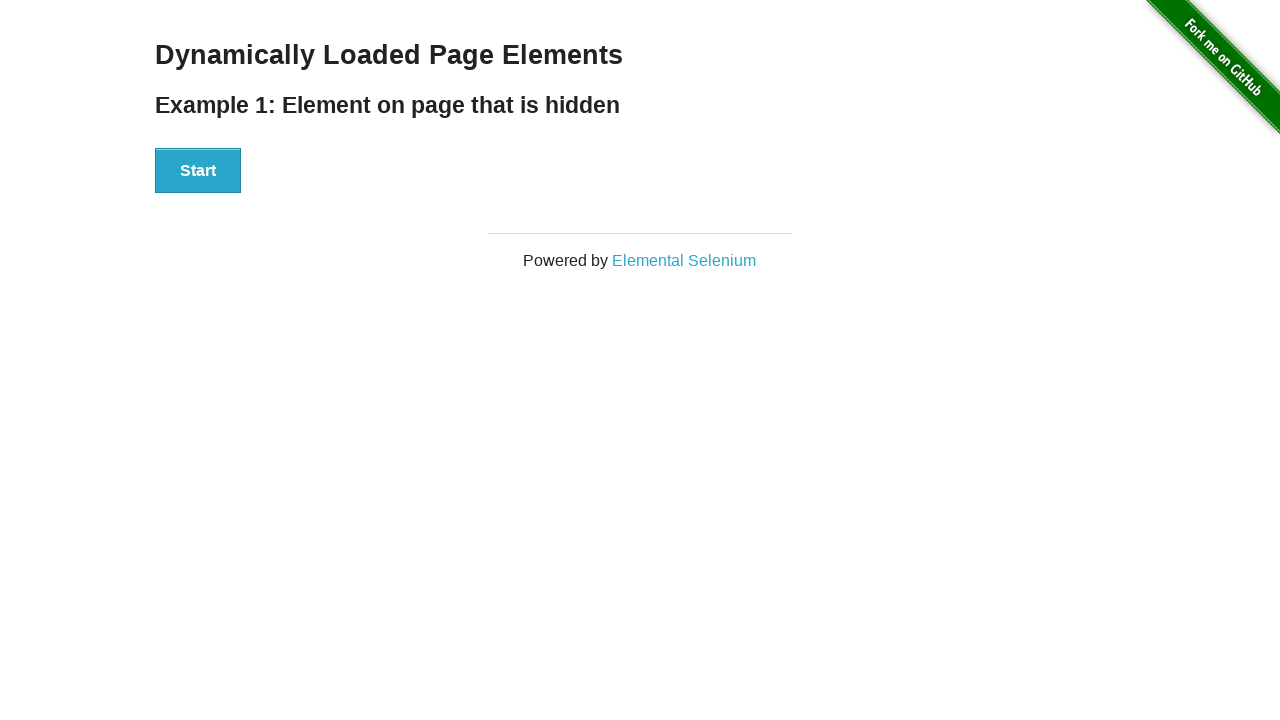

Navigated to dynamic loading test page
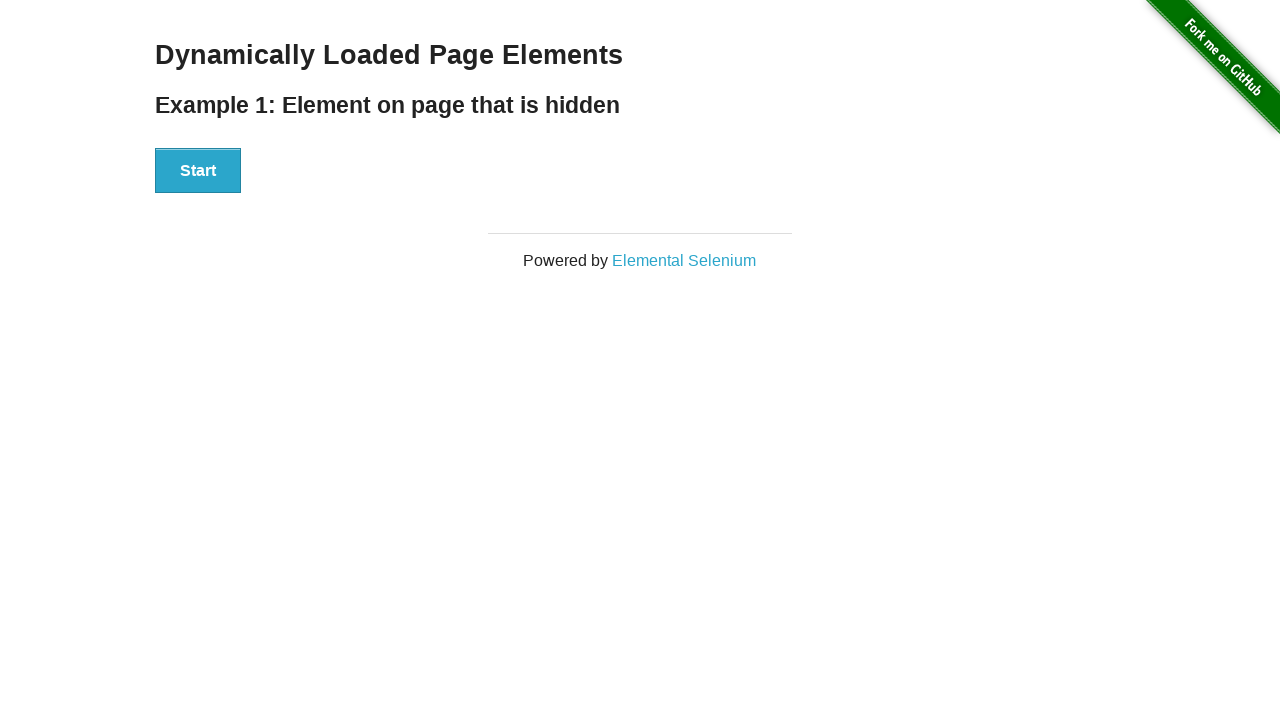

Clicked the Start button at (198, 171) on xpath=//button
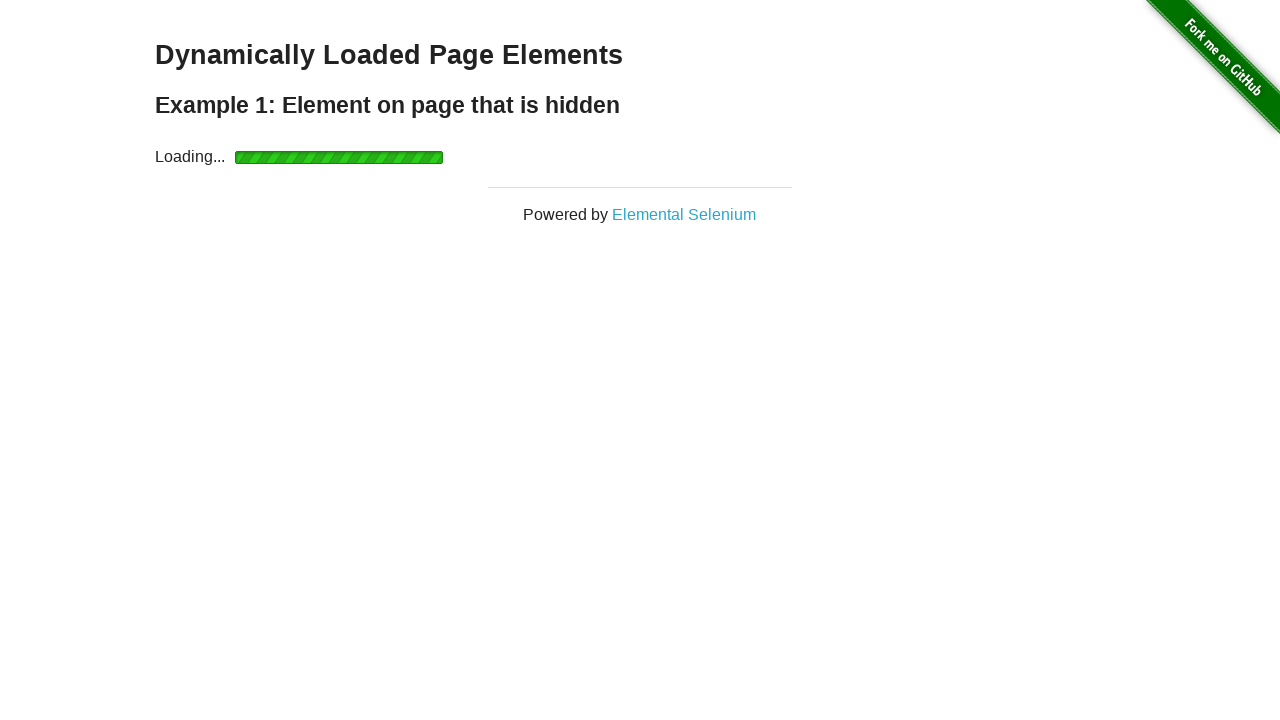

Waited for 'Hello World!' text to become visible
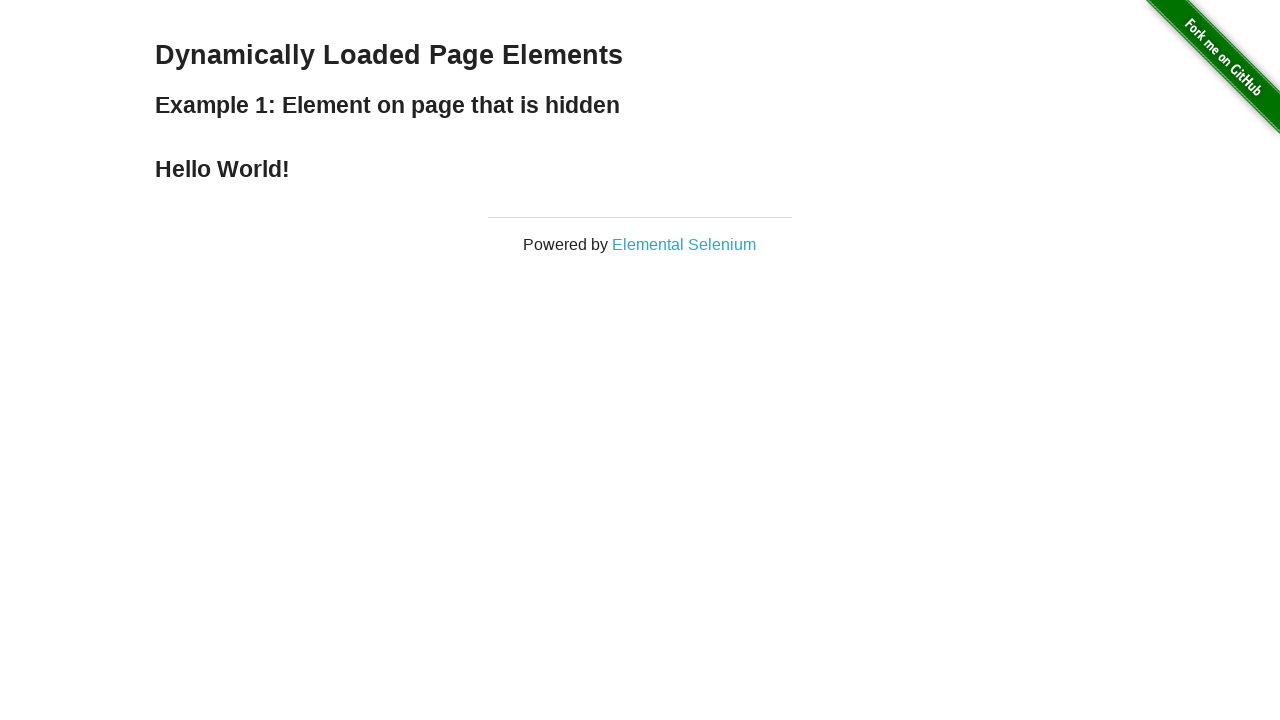

Located the 'Hello World!' text element
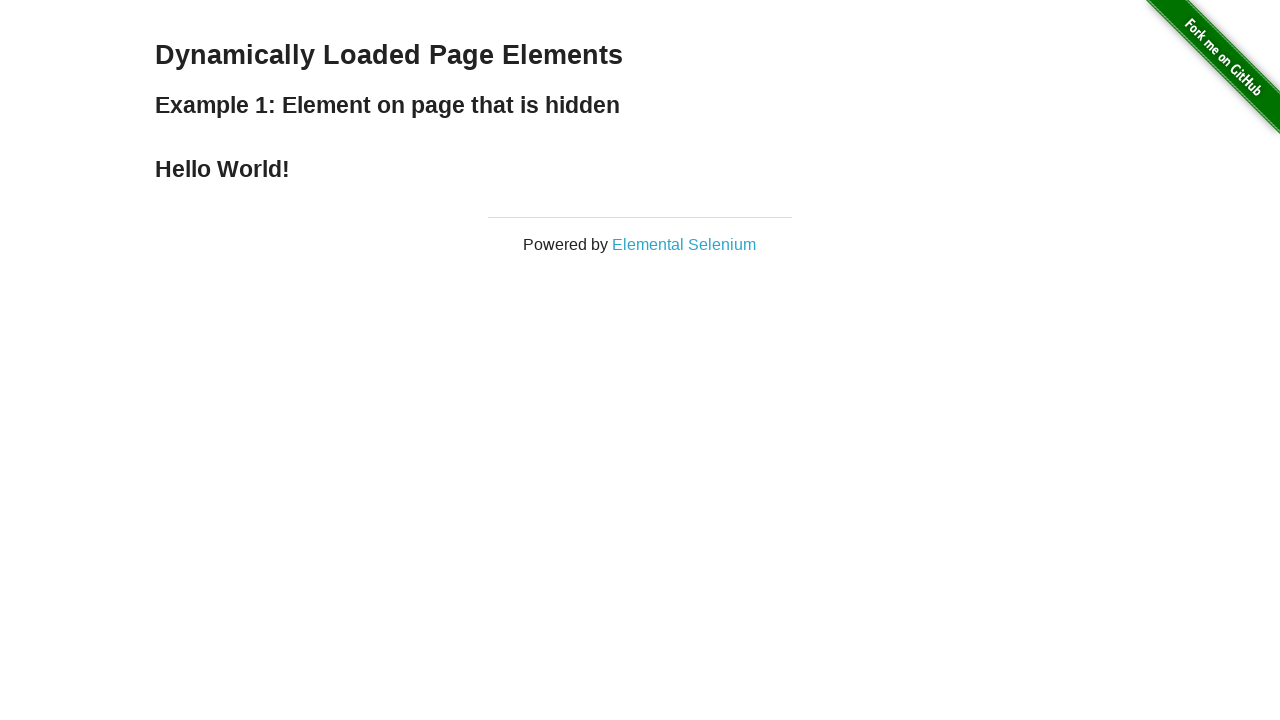

Asserted that 'Hello World!' text is visible
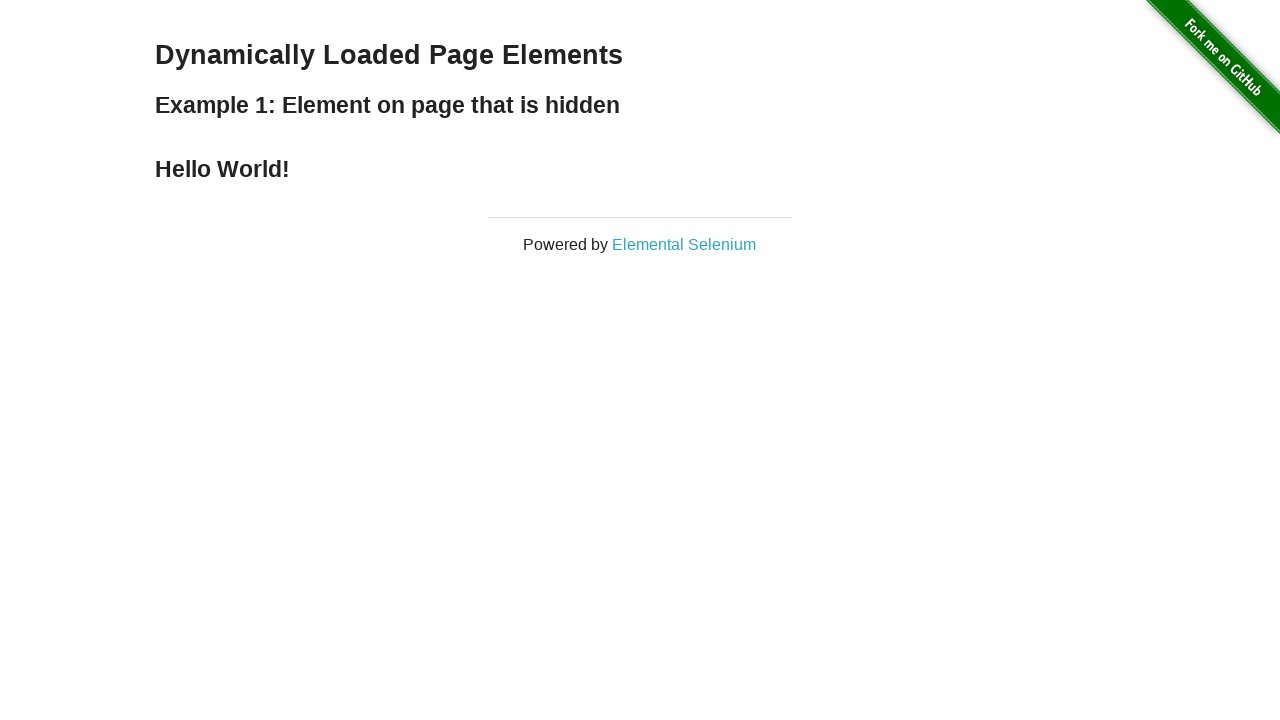

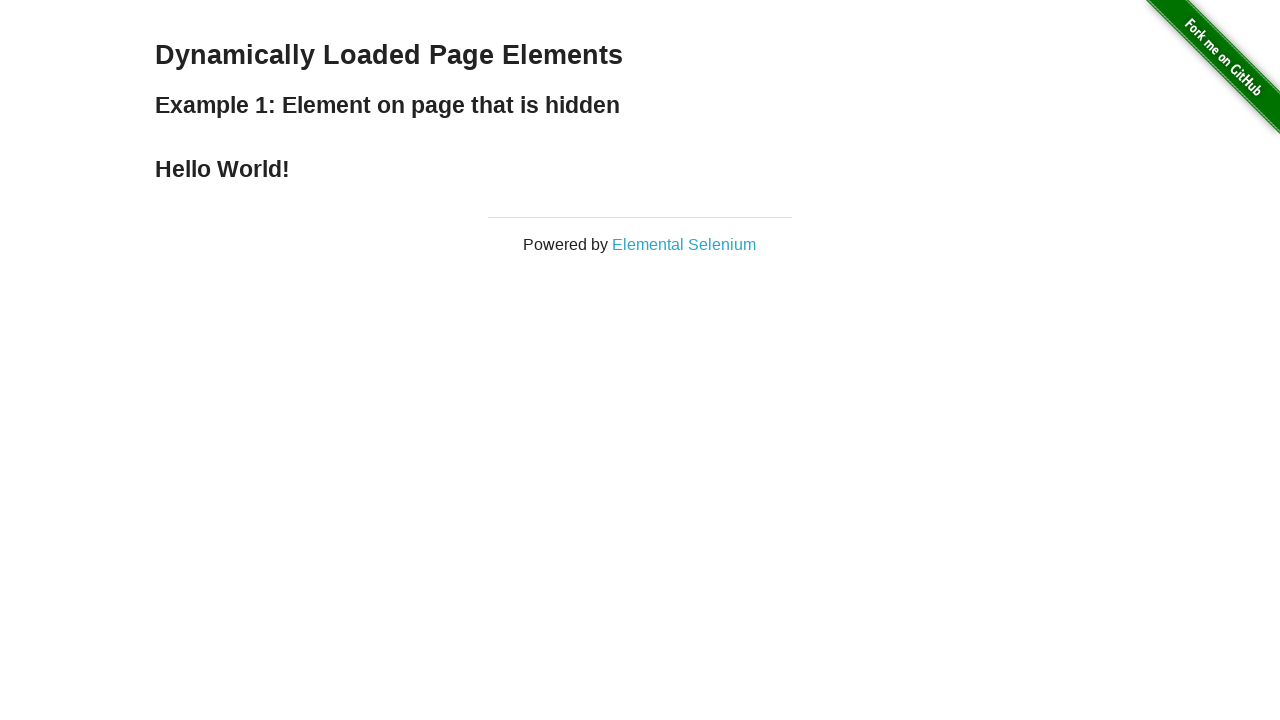